Tests responsive behavior by changing viewport sizes between mobile and desktop dimensions and verifying the page loads correctly at each size

Starting URL: https://playwright.dev

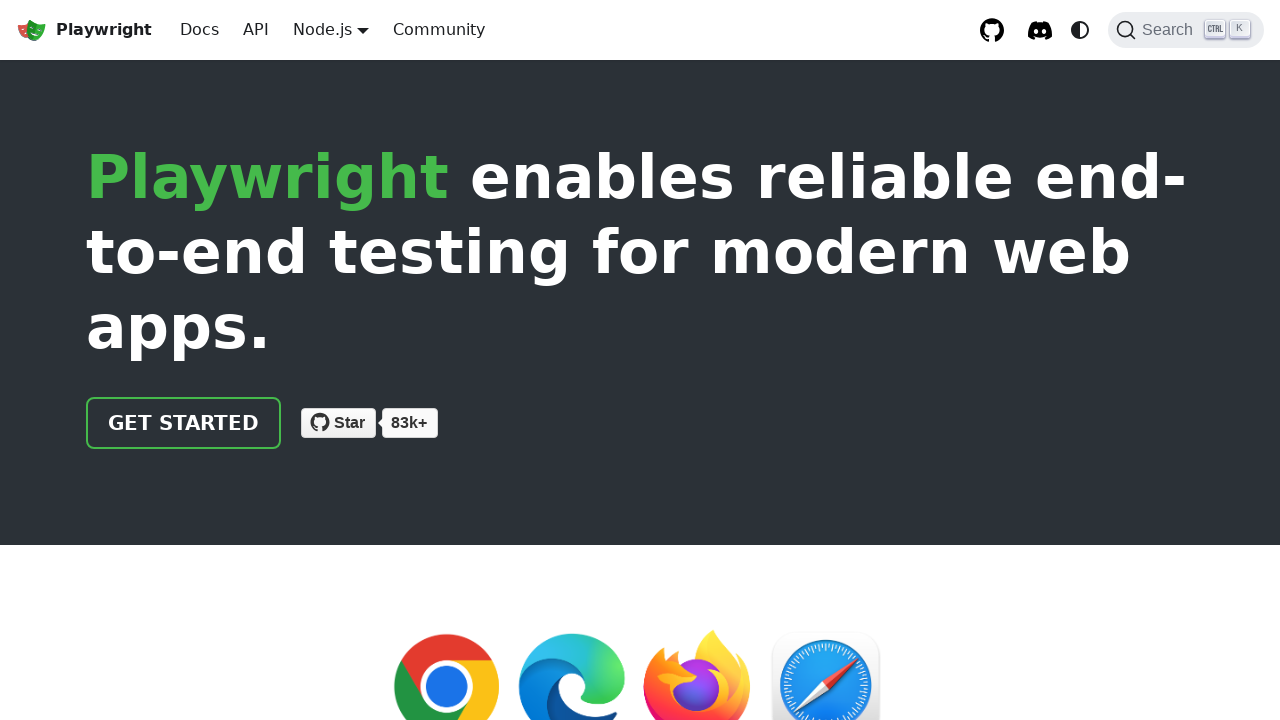

Set viewport to mobile size (375x667)
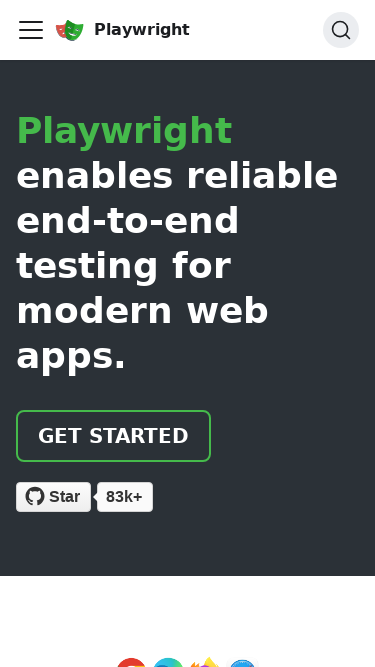

Navigated to https://playwright.dev in mobile viewport
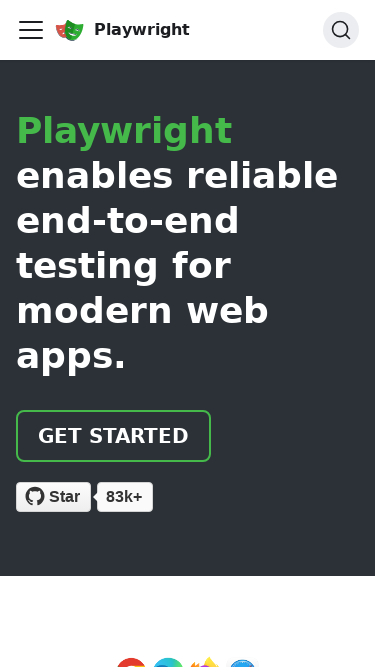

Main content loaded on mobile viewport
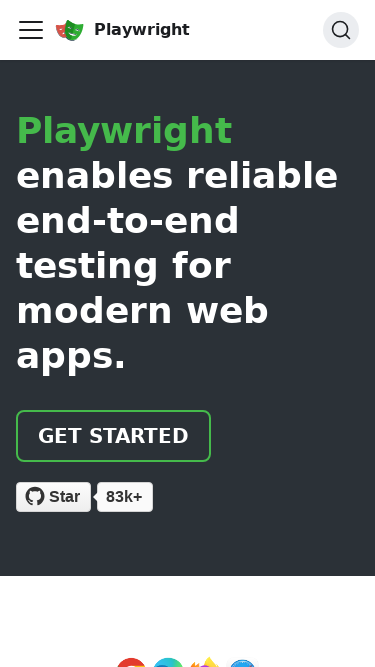

Set viewport to desktop size (1280x800)
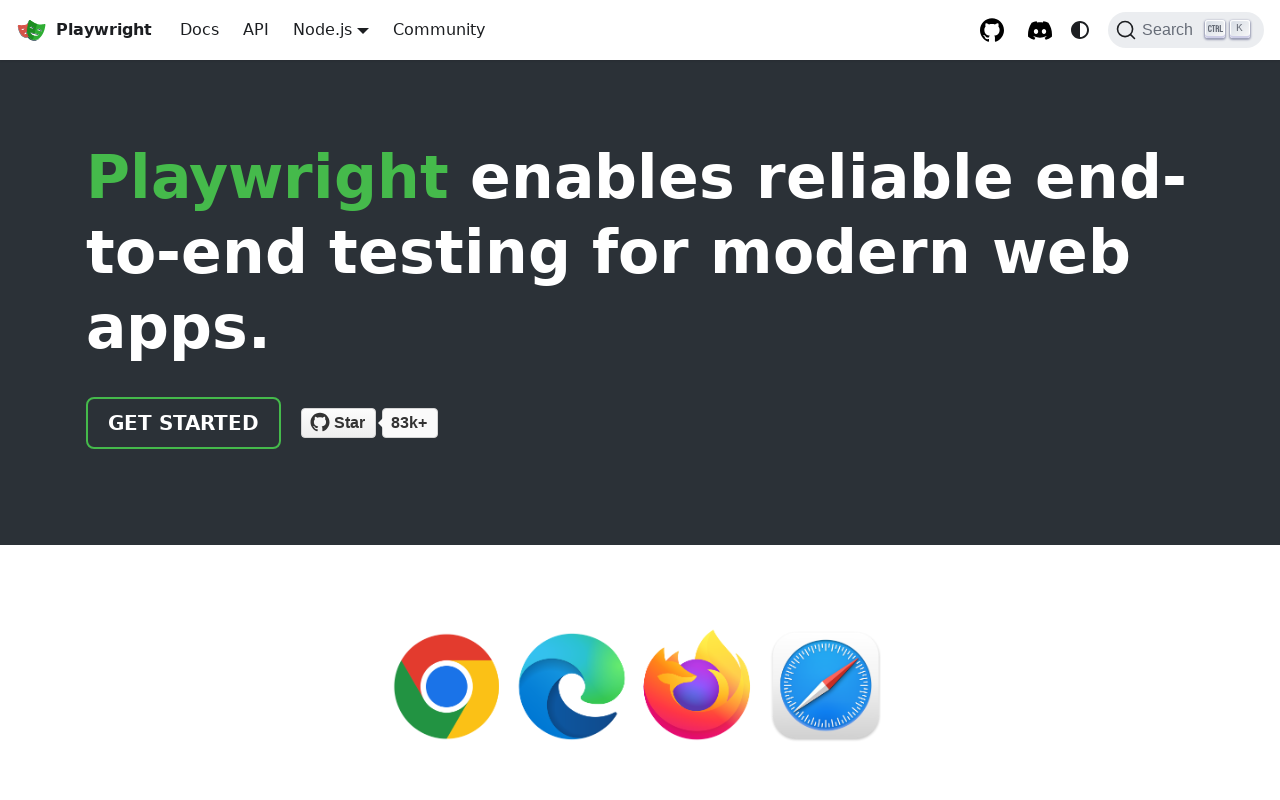

Navigated to https://playwright.dev in desktop viewport
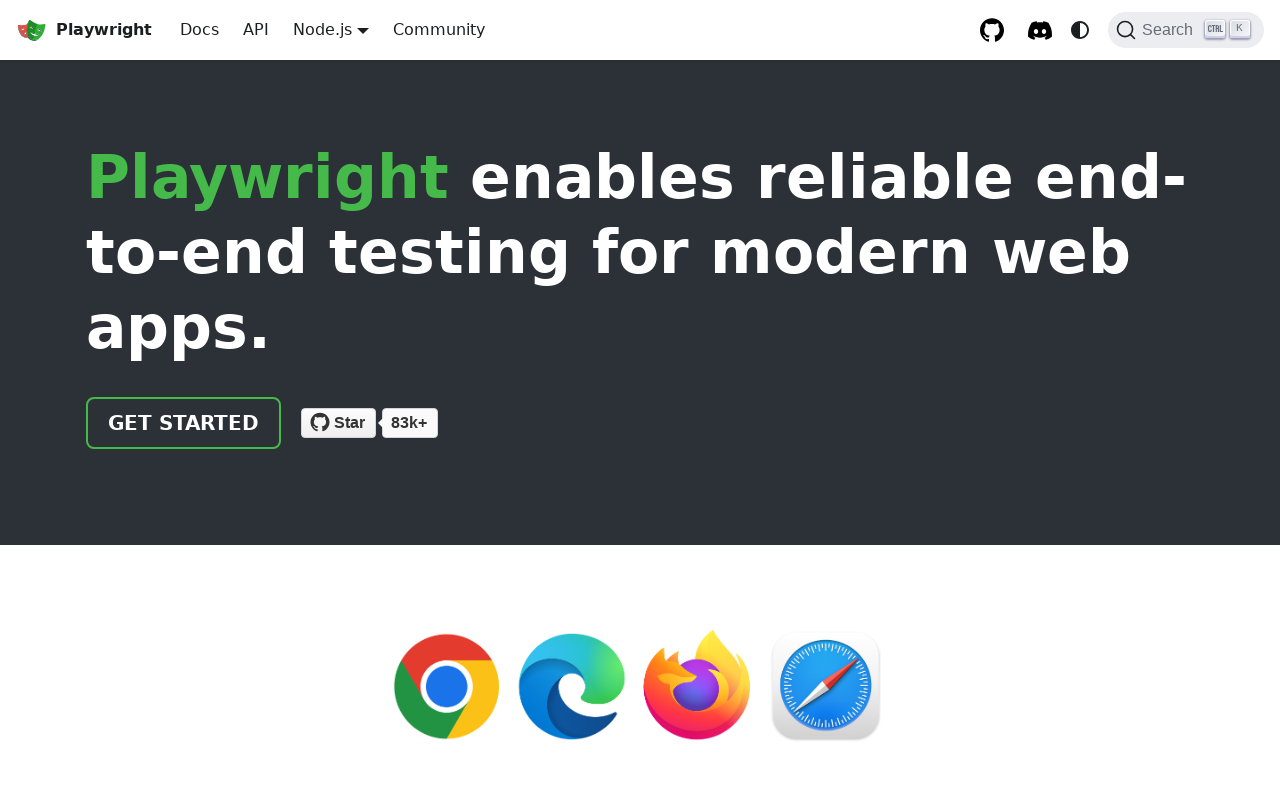

Main content loaded on desktop viewport
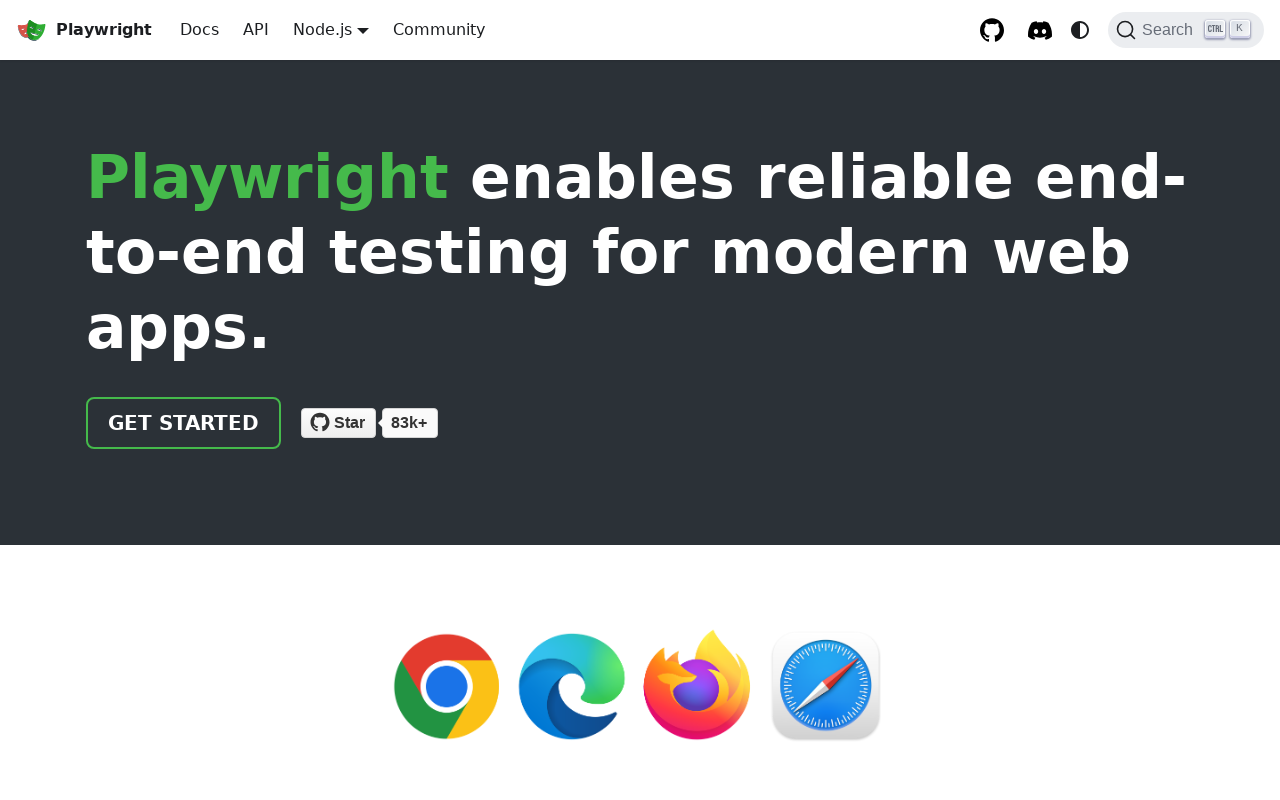

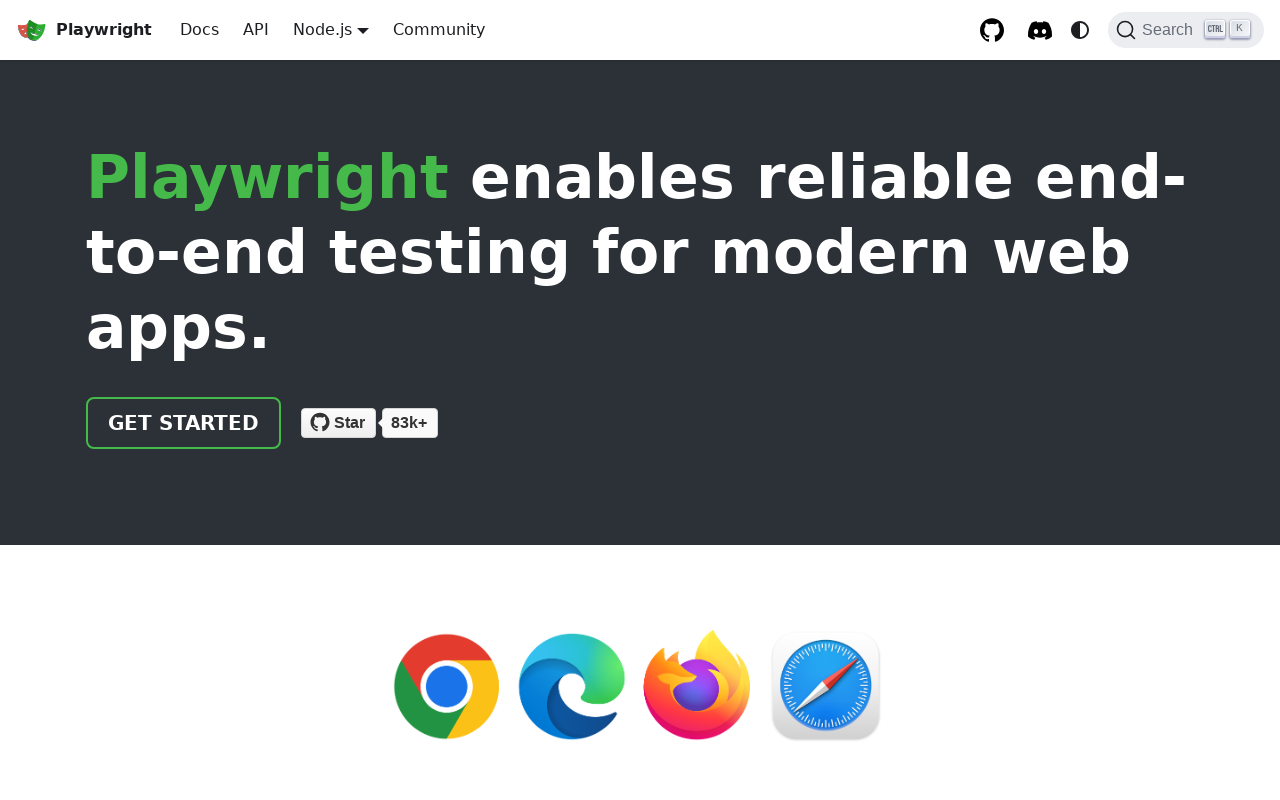